Tests JavaScript alert handling by clicking a button that triggers a JS alert, accepting the alert, and verifying the result message is displayed correctly.

Starting URL: https://the-internet.herokuapp.com/javascript_alerts

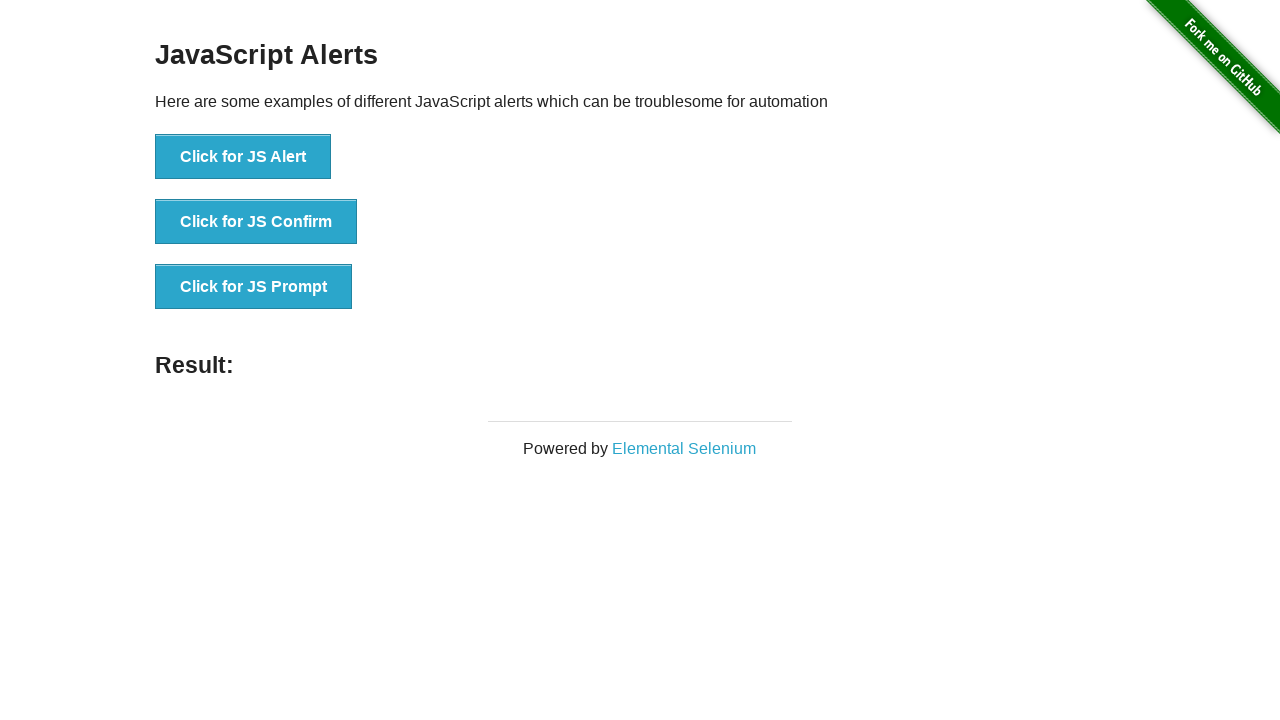

Clicked button to trigger JavaScript alert at (243, 157) on xpath=//button[text()='Click for JS Alert']
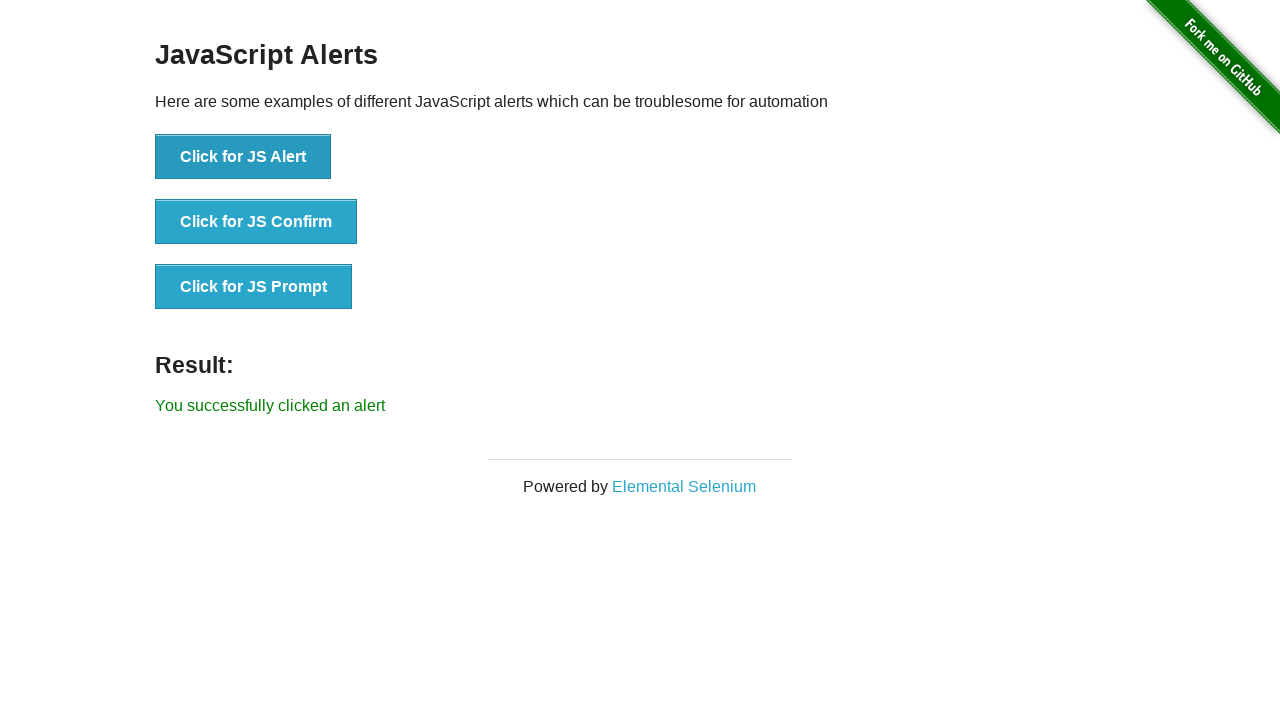

Set up dialog handler to accept alerts
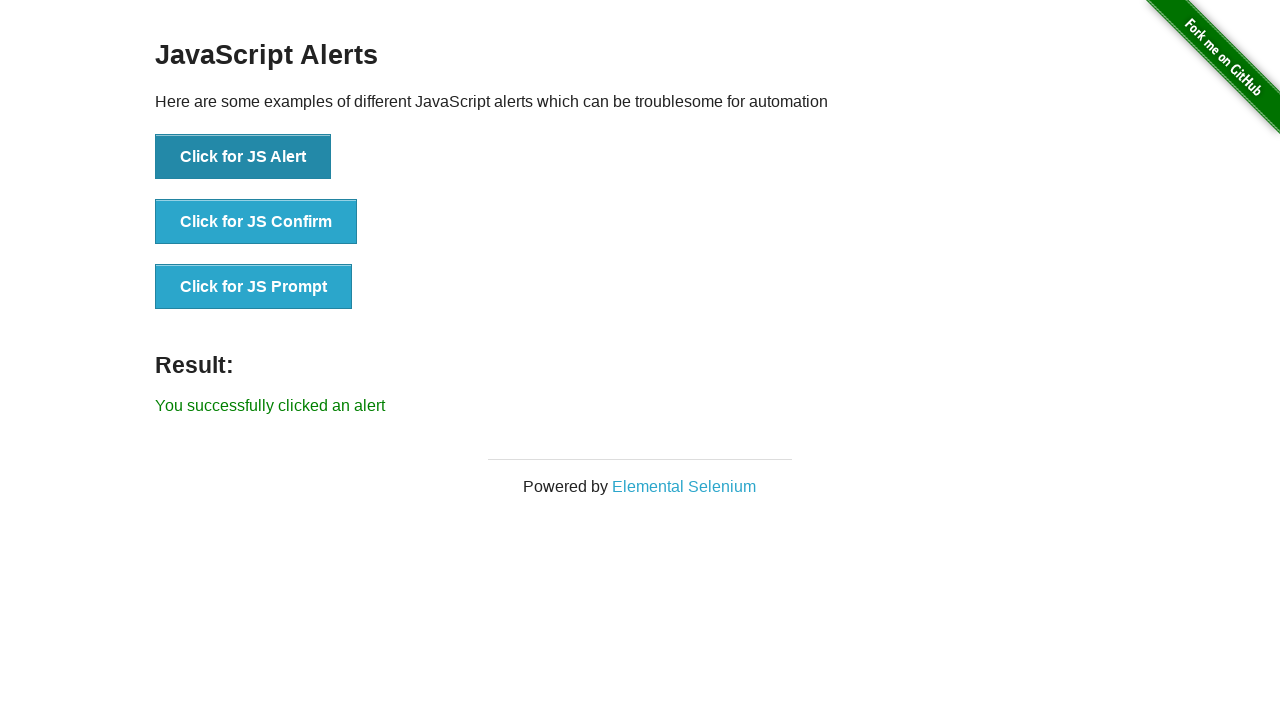

Clicked button again to trigger alert with handler active at (243, 157) on xpath=//button[text()='Click for JS Alert']
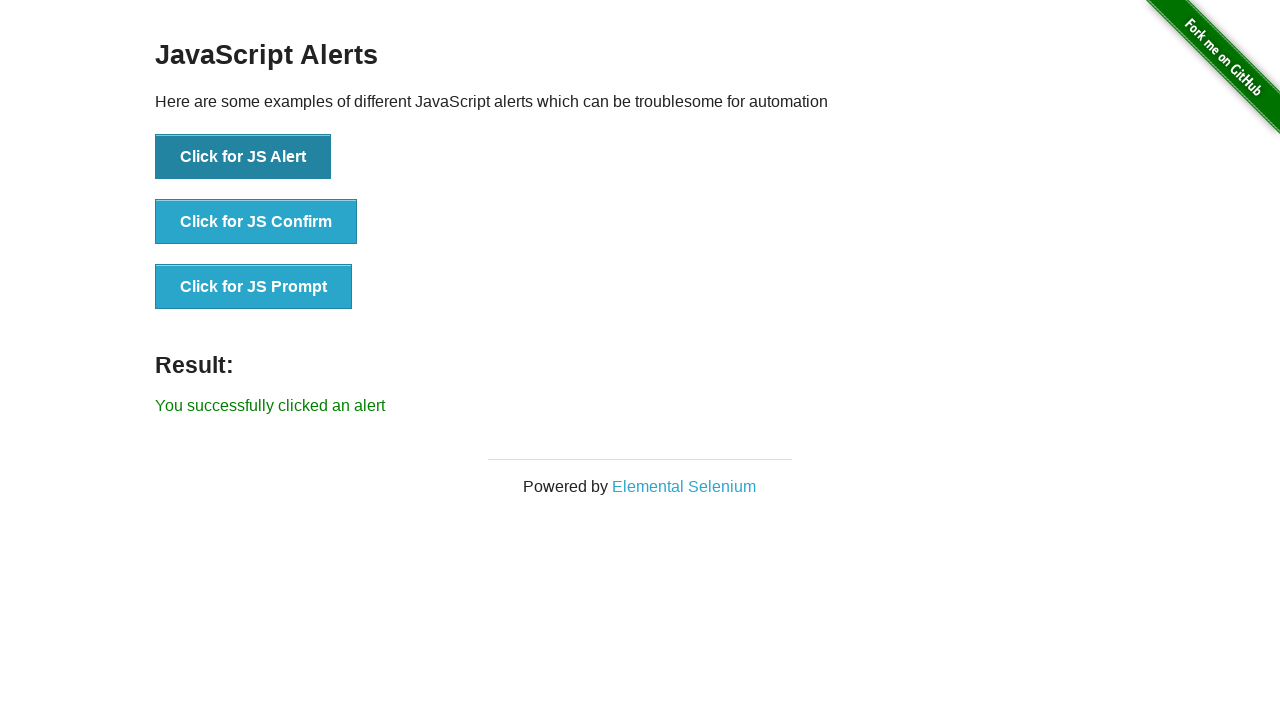

Result element appeared on page
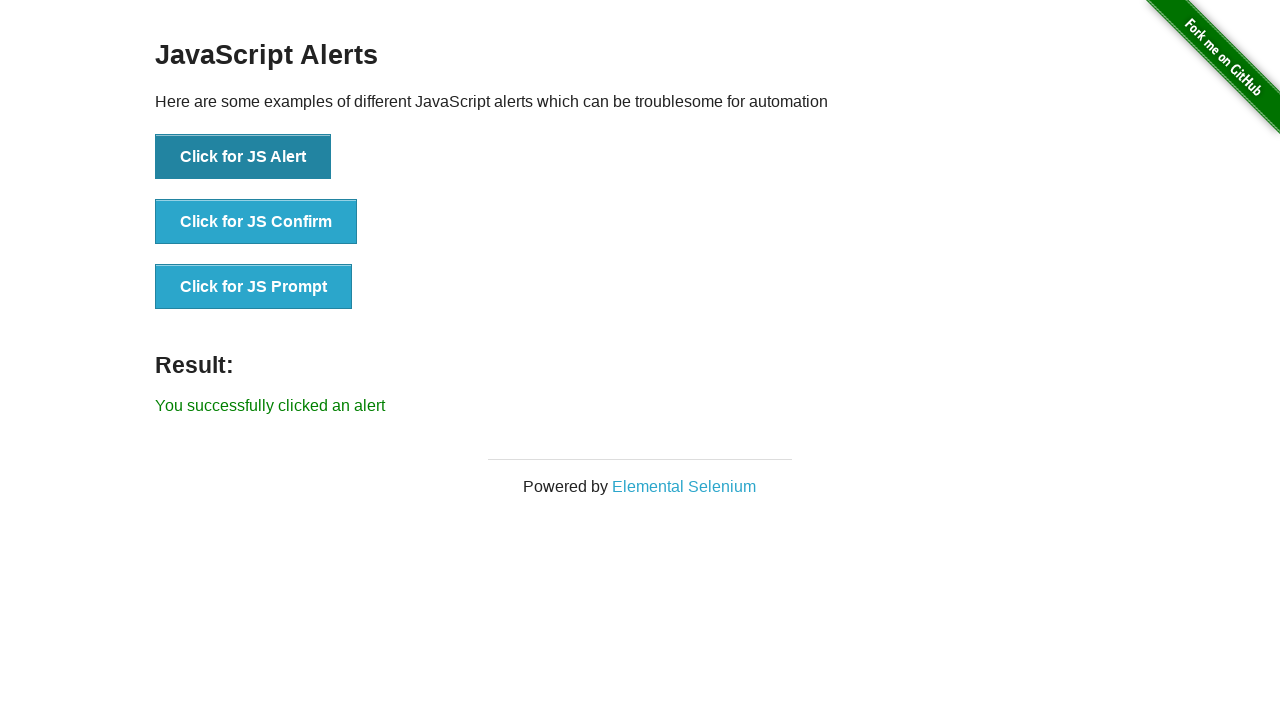

Verified result message 'You successfully clicked an alert' is displayed
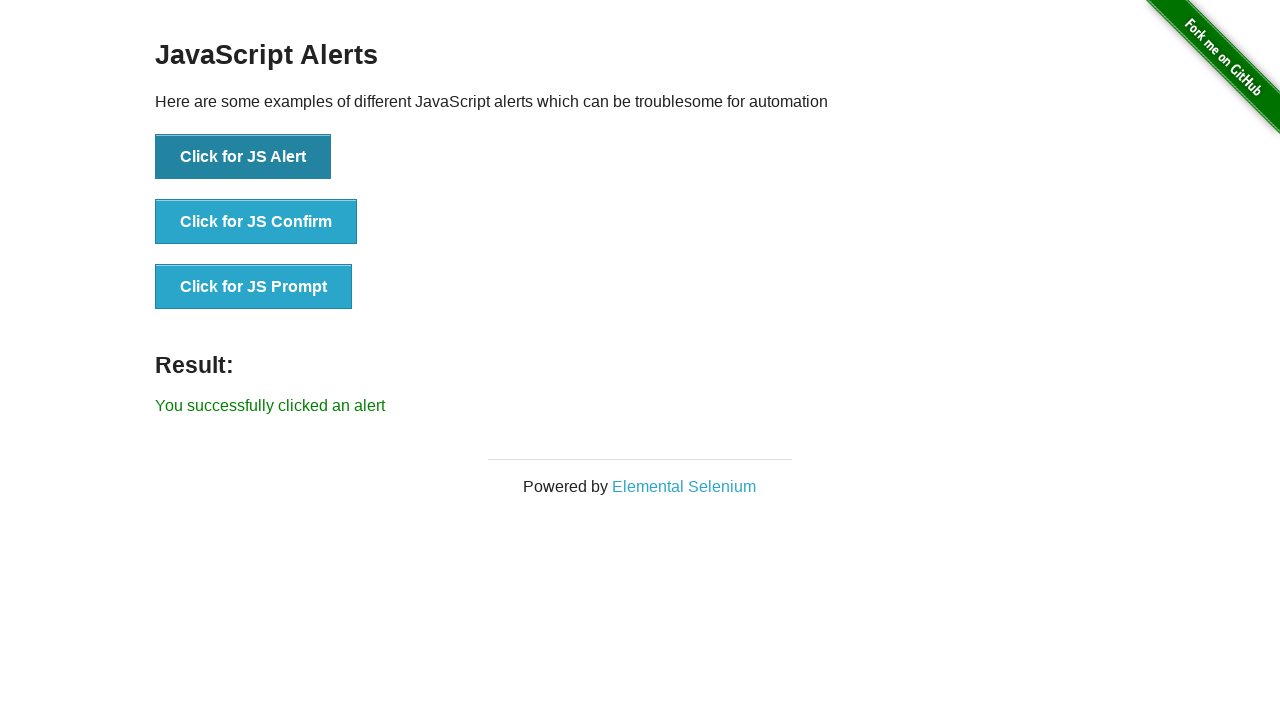

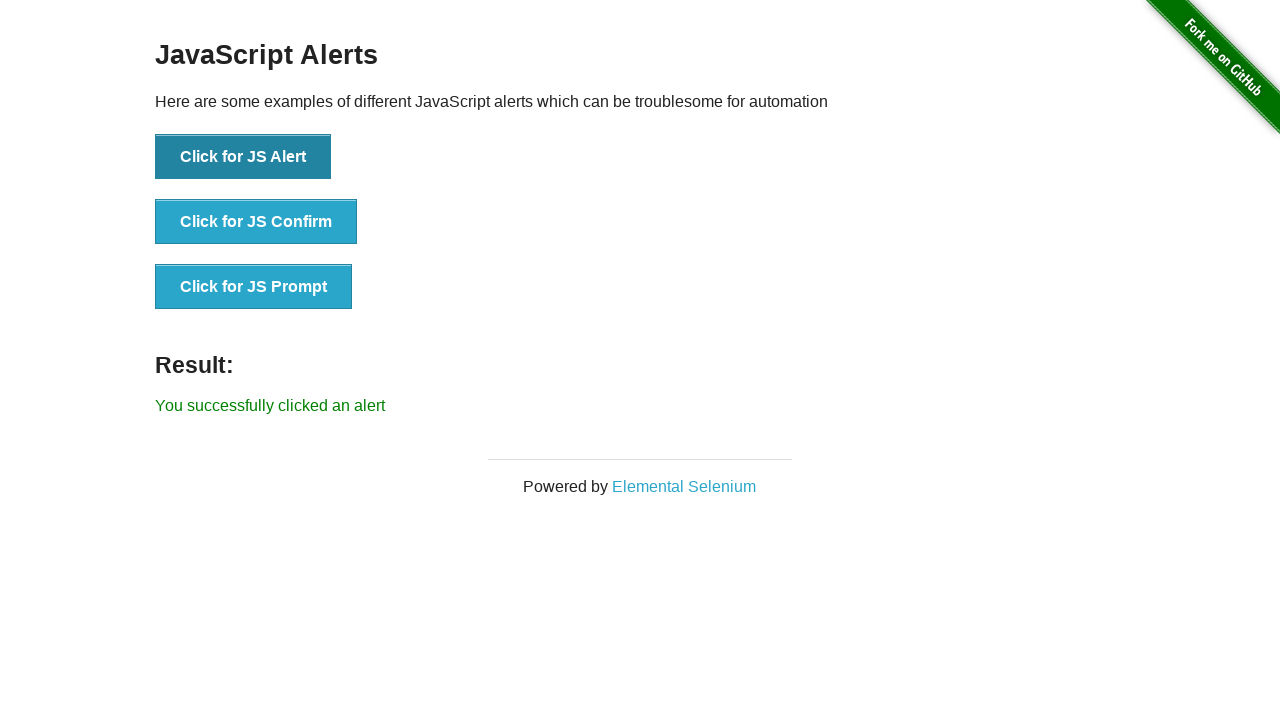